Tests drag and drop functionality by dragging element A to element B on the page

Starting URL: https://the-internet.herokuapp.com/drag_and_drop

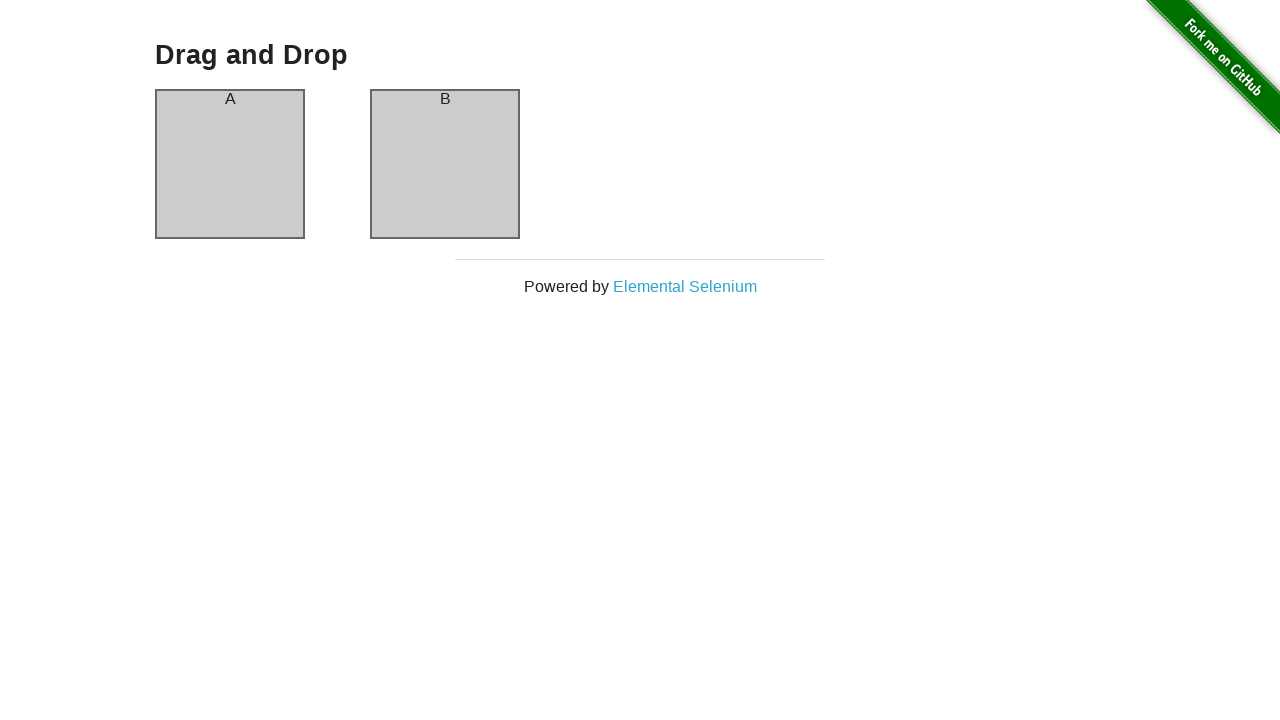

Waited for element A to become visible
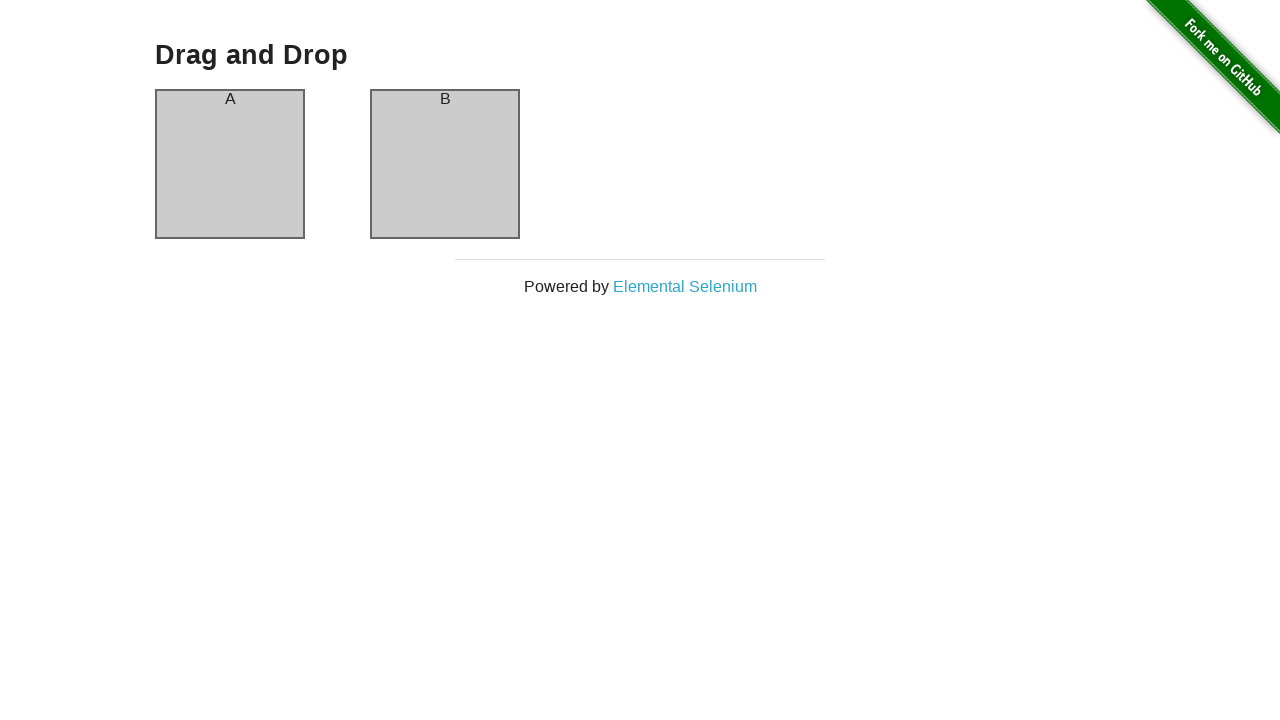

Waited for element B to become visible
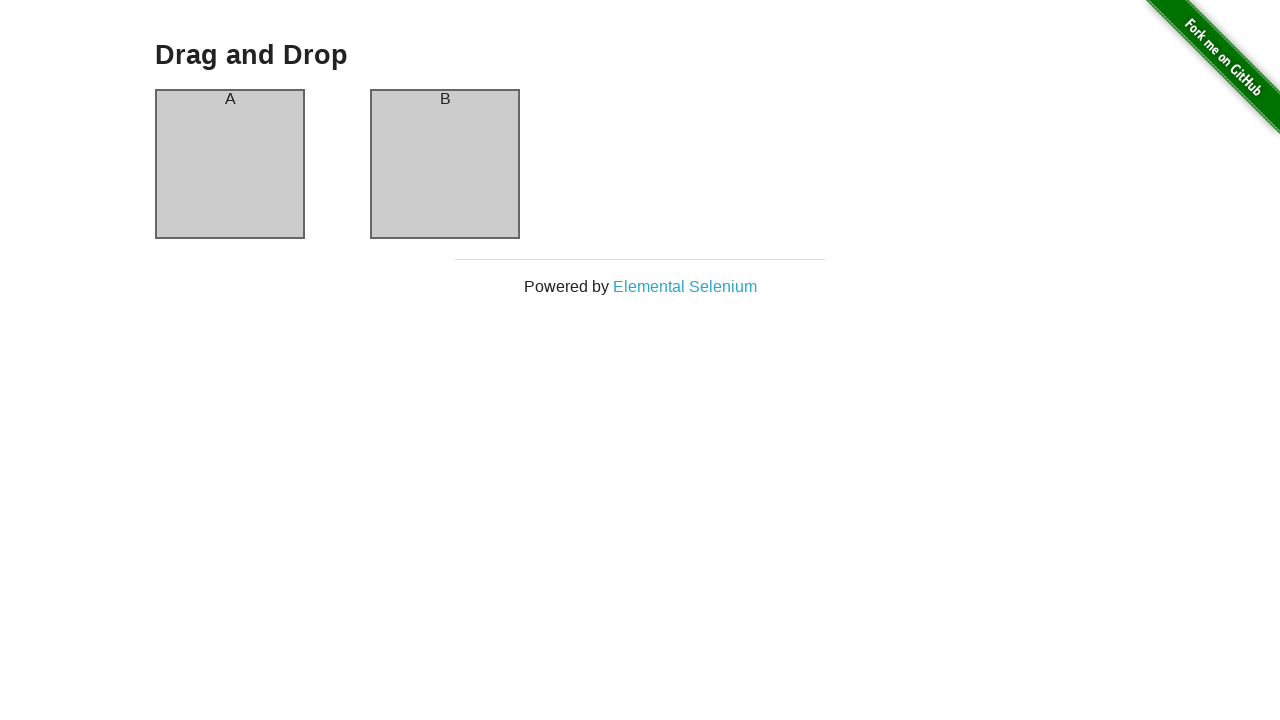

Dragged element A onto element B to perform drag and drop at (445, 164)
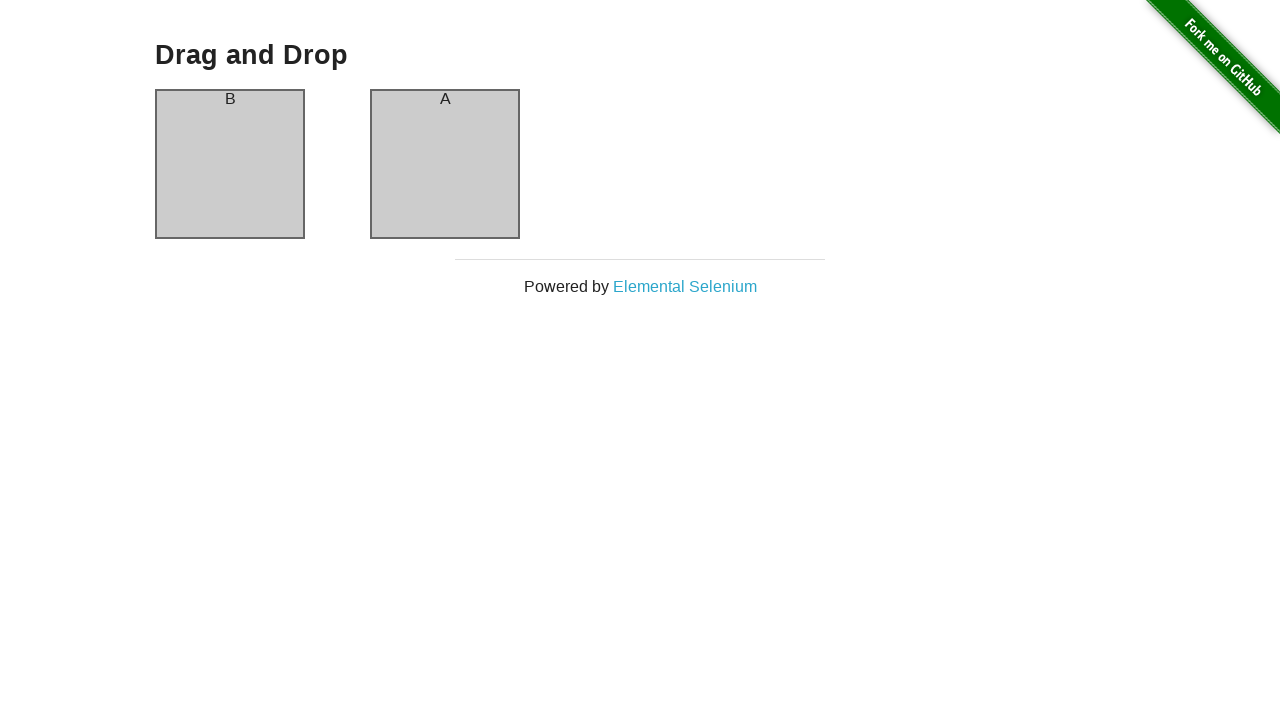

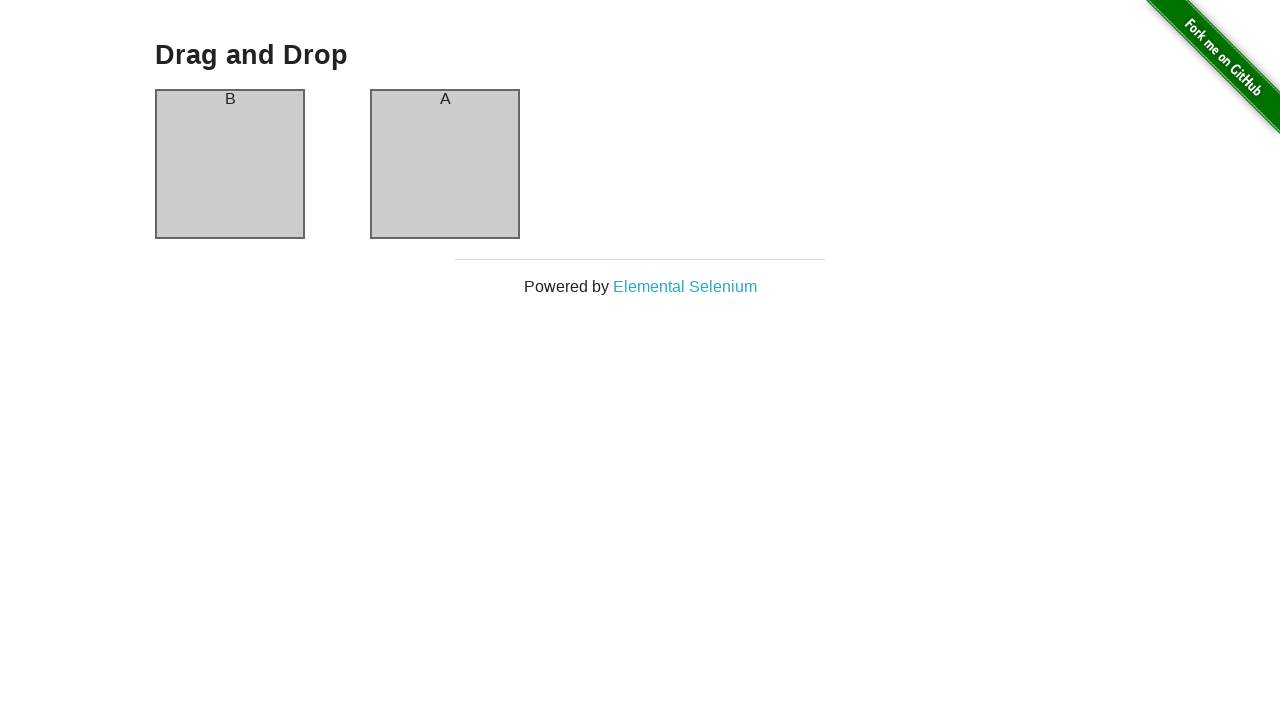